Tests right-click (context click) functionality by navigating to the Context Menu page and performing a right-click on the designated box element

Starting URL: https://the-internet.herokuapp.com/

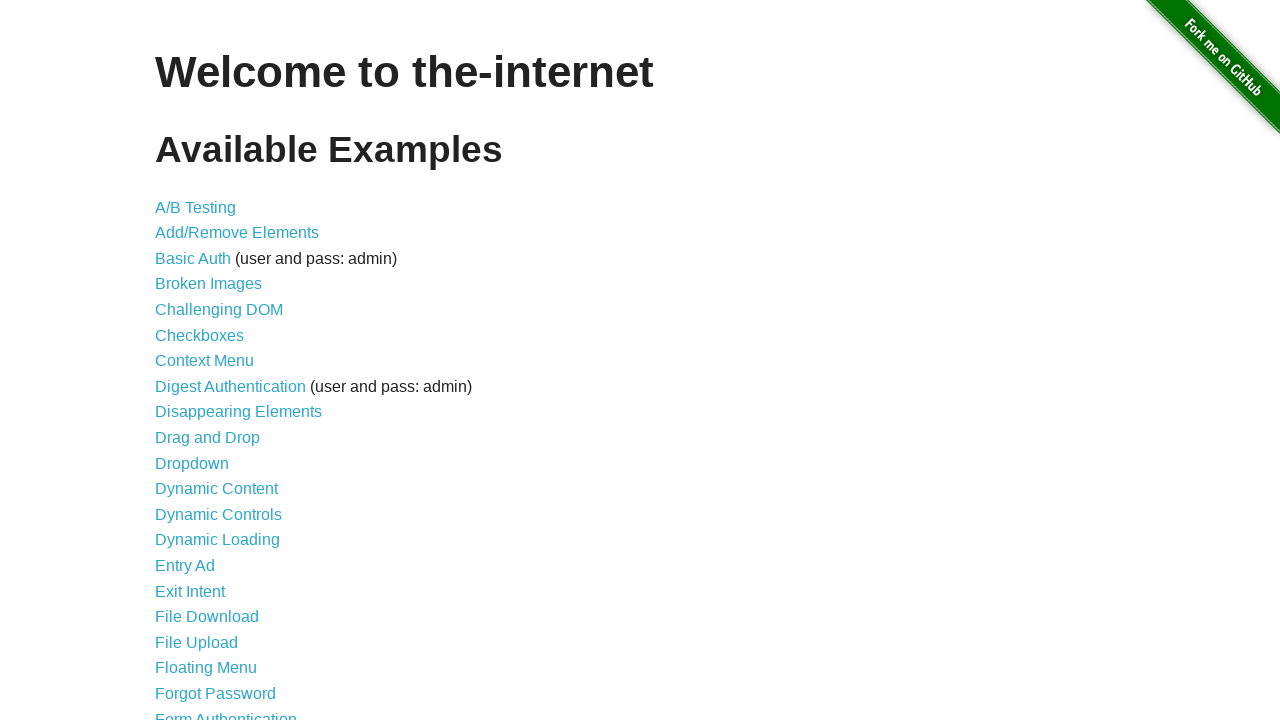

Clicked on Context Menu link to navigate to the Context Menu page at (204, 361) on text=Context Menu
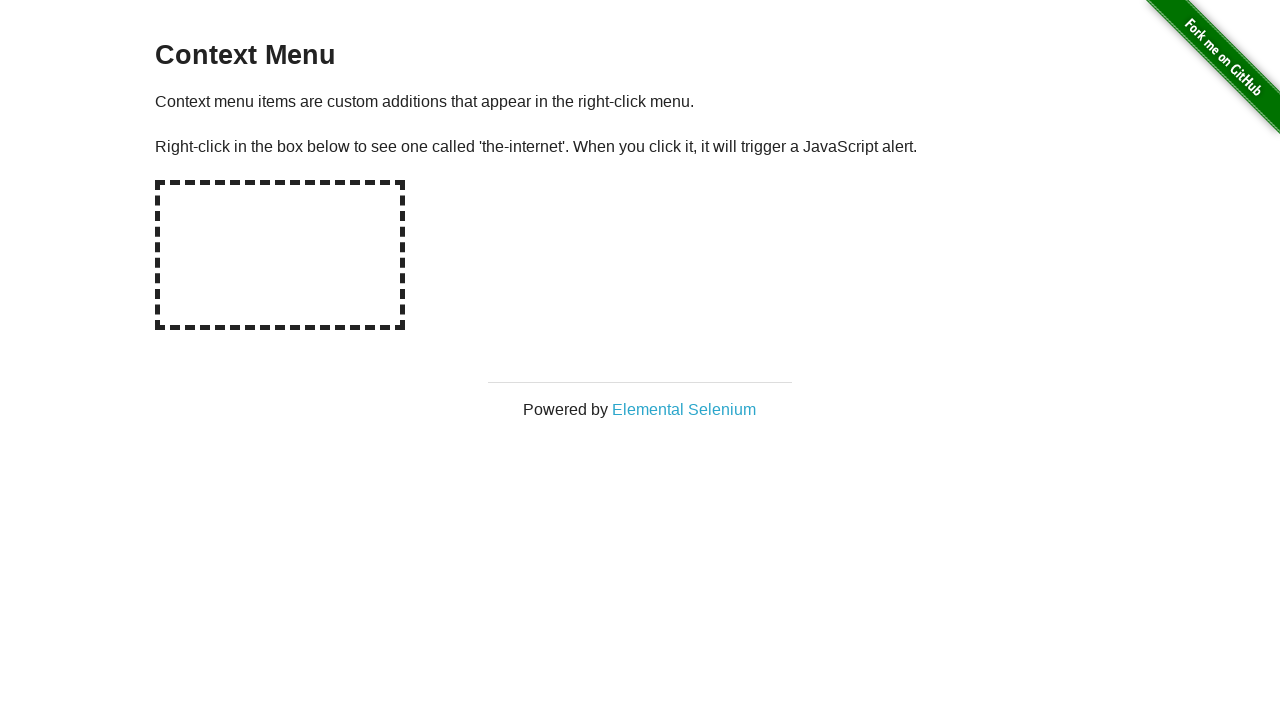

Right-clicked on the hot-spot box element at (280, 255) on #hot-spot
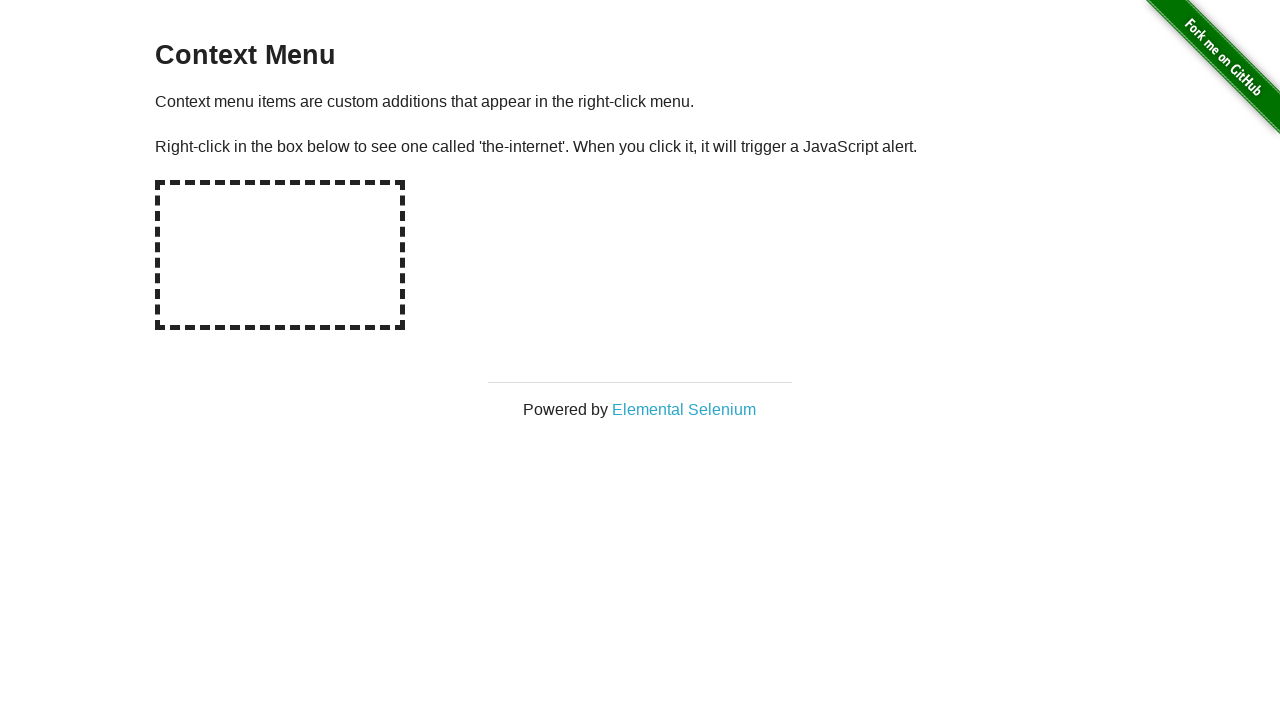

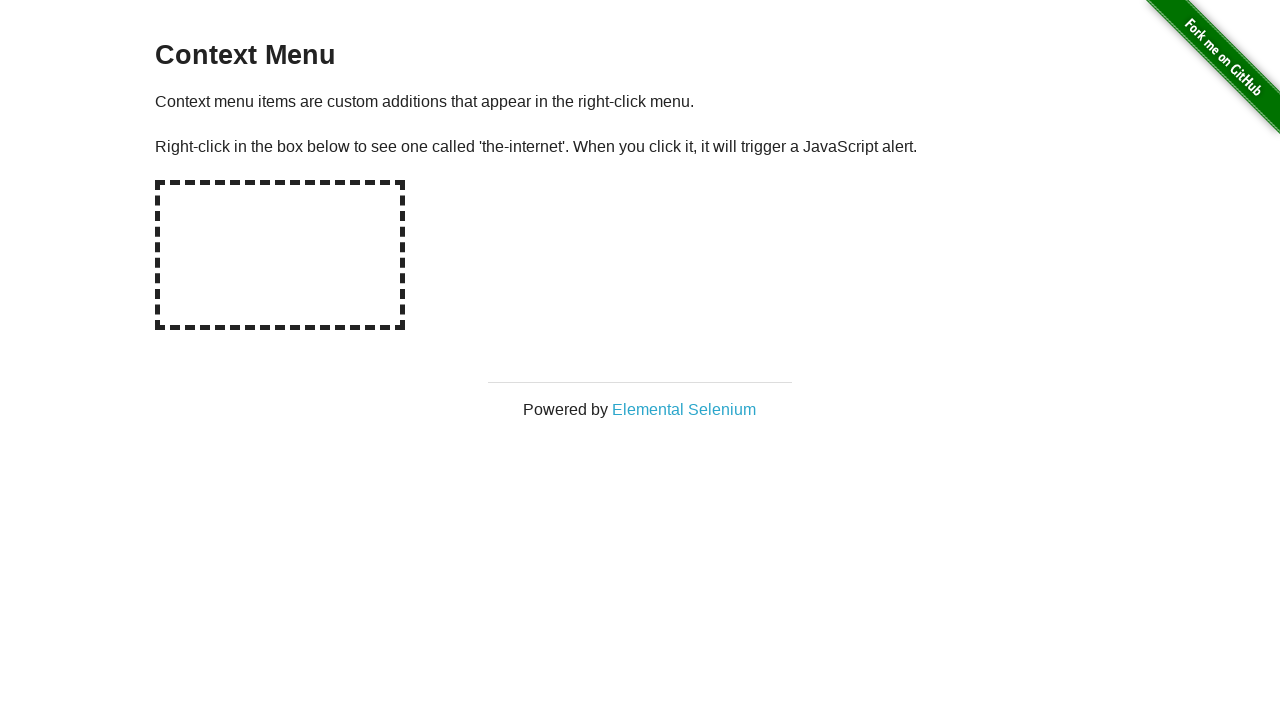